Tests that new todo items are appended to the bottom of the list and the counter displays correctly

Starting URL: https://demo.playwright.dev/todomvc

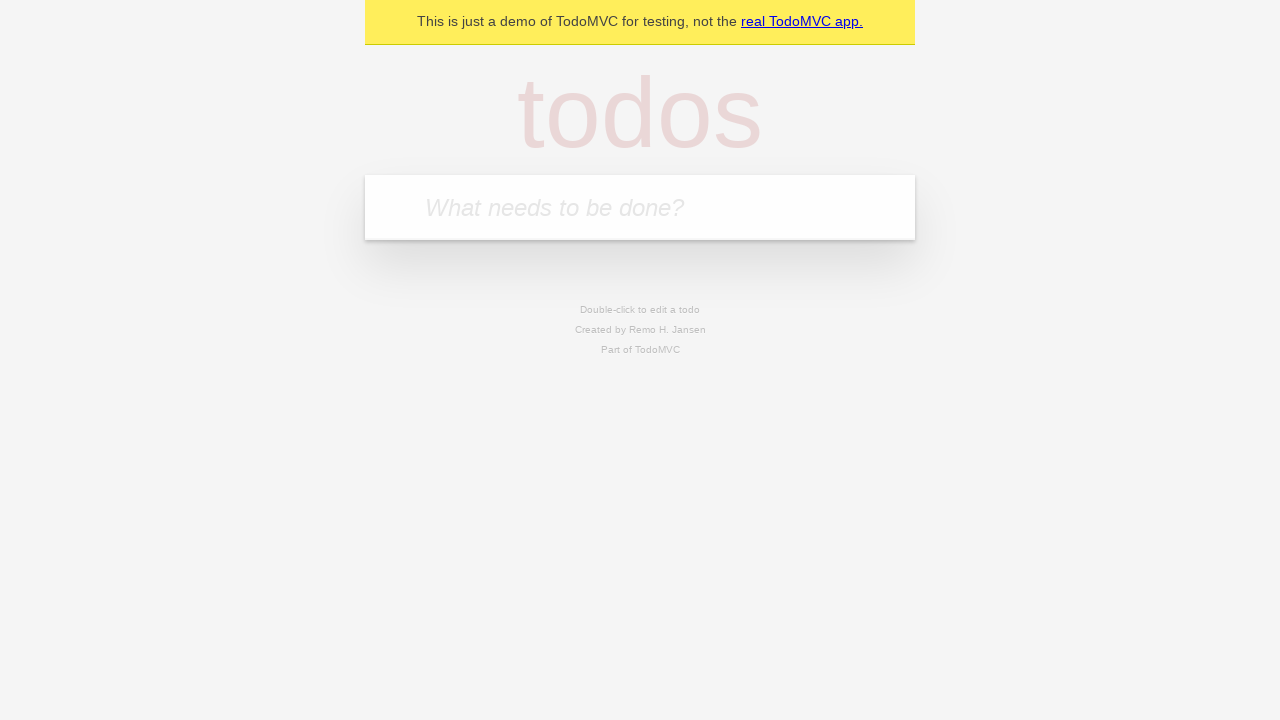

Filled todo input with 'buy some cheese' on internal:attr=[placeholder="What needs to be done?"i]
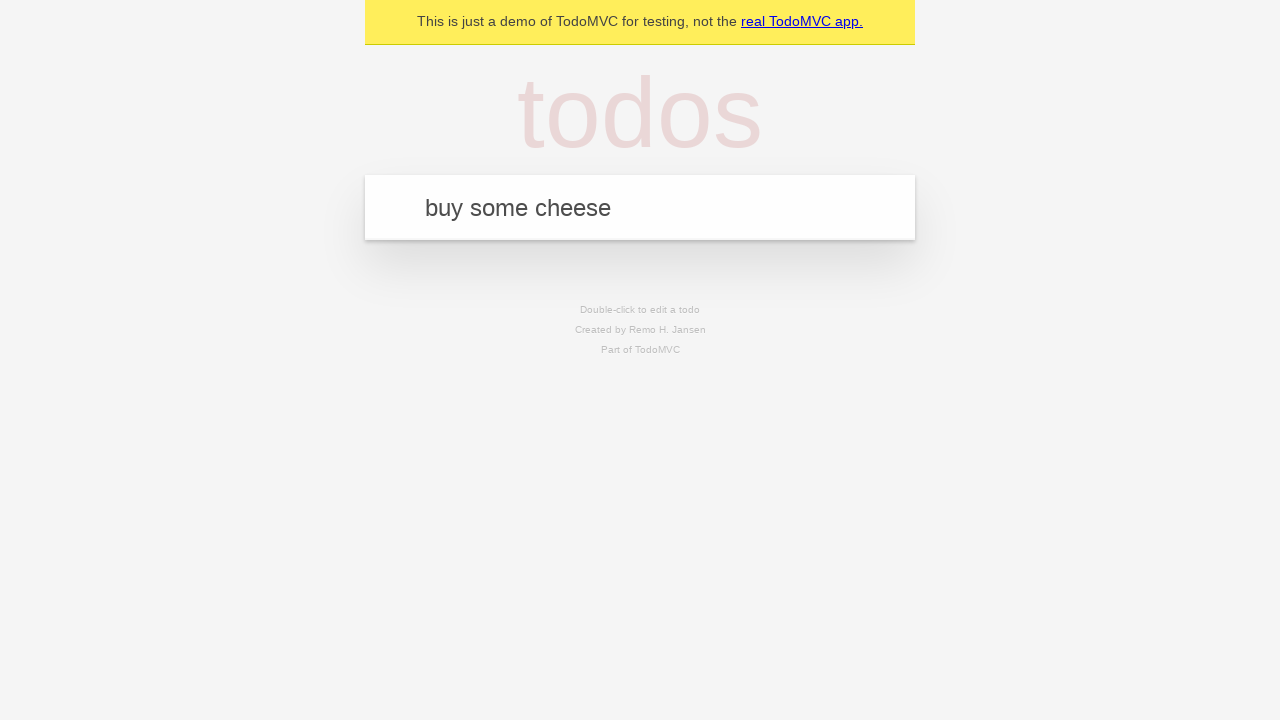

Pressed Enter to add first todo item on internal:attr=[placeholder="What needs to be done?"i]
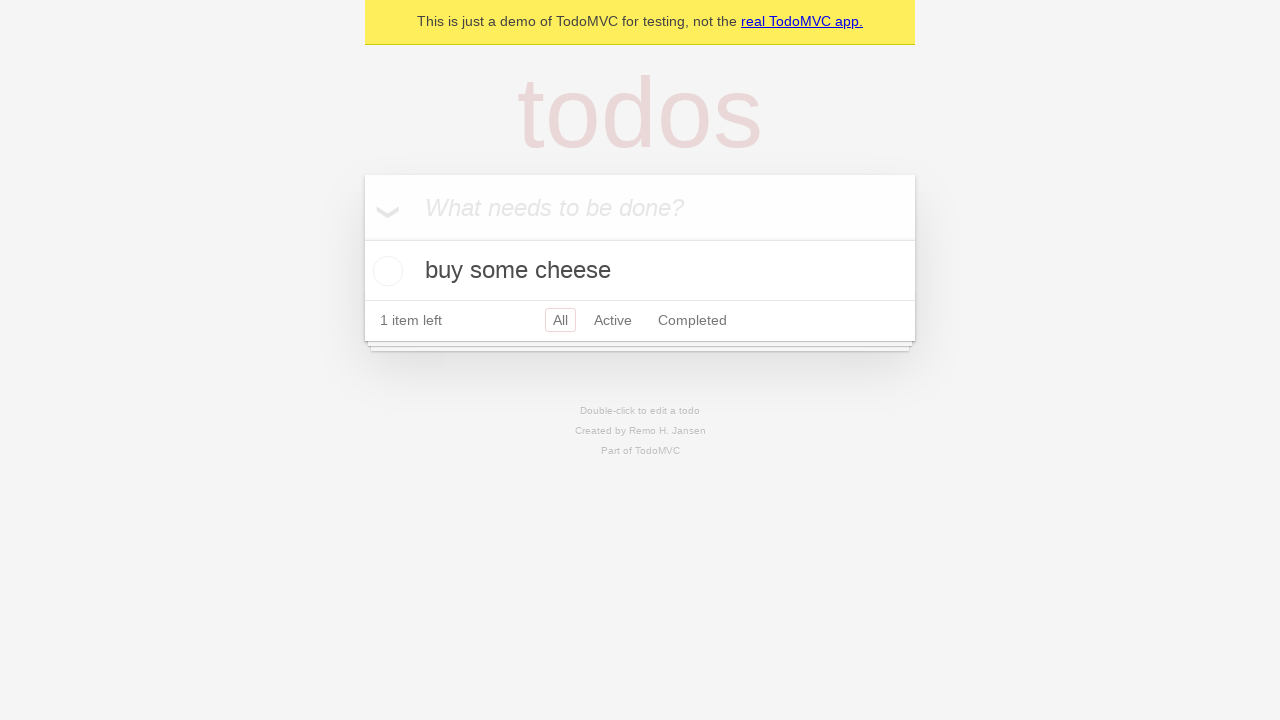

Filled todo input with 'feed the cat' on internal:attr=[placeholder="What needs to be done?"i]
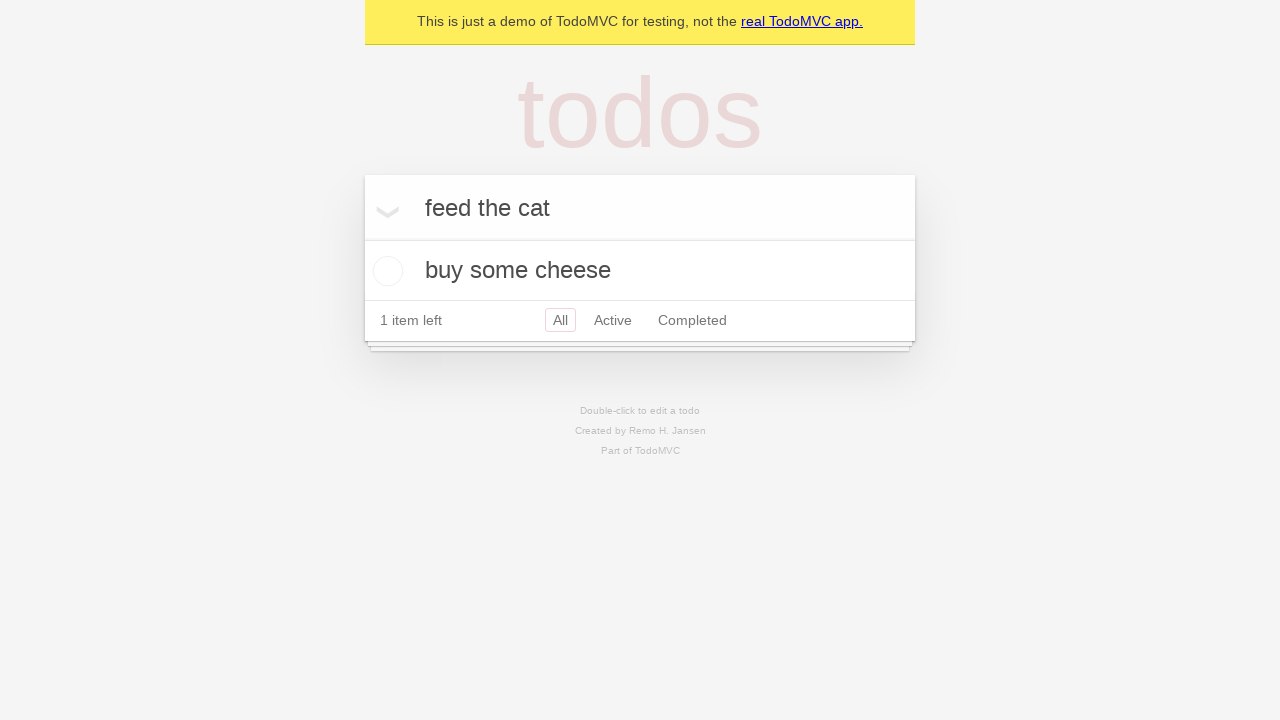

Pressed Enter to add second todo item on internal:attr=[placeholder="What needs to be done?"i]
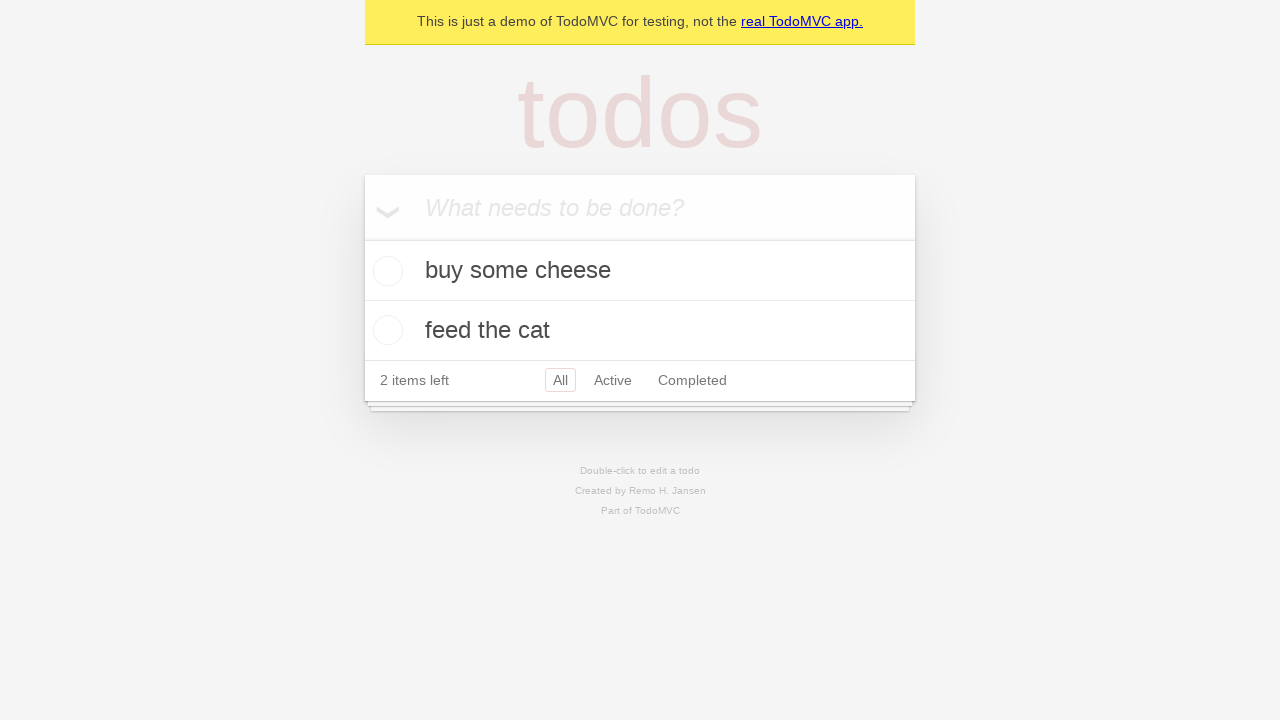

Filled todo input with 'book a doctors appointment' on internal:attr=[placeholder="What needs to be done?"i]
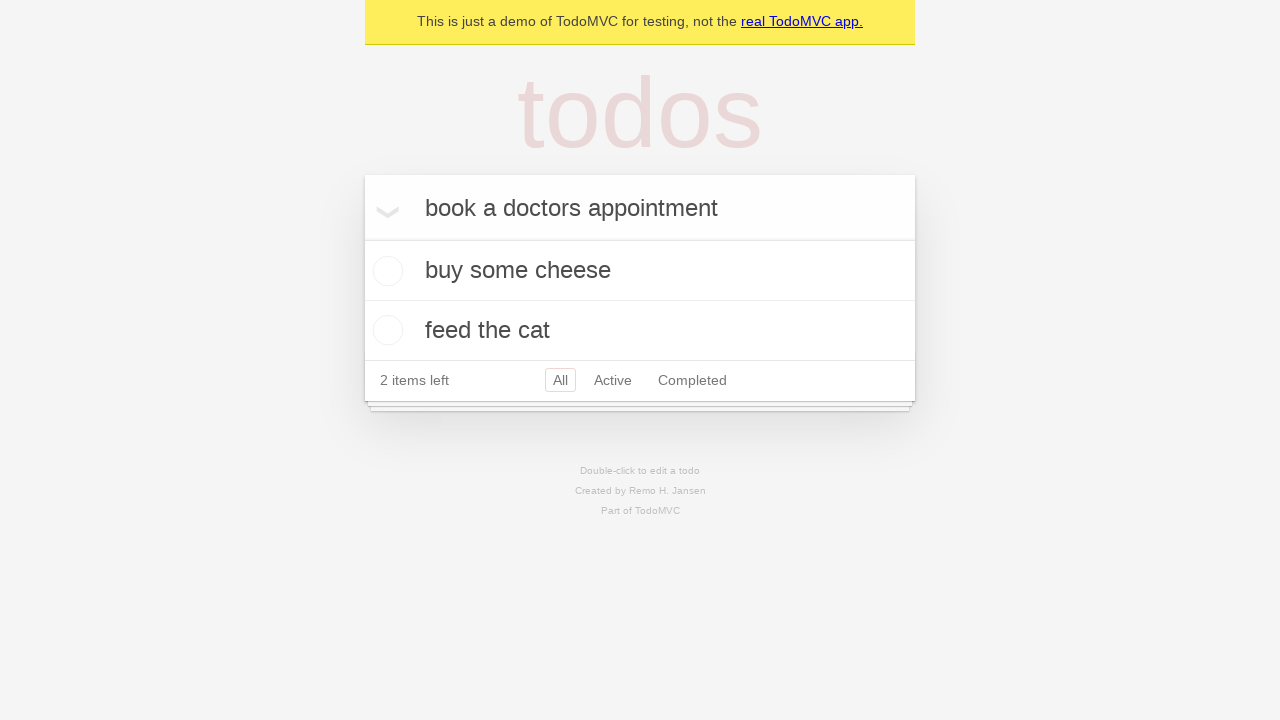

Pressed Enter to add third todo item on internal:attr=[placeholder="What needs to be done?"i]
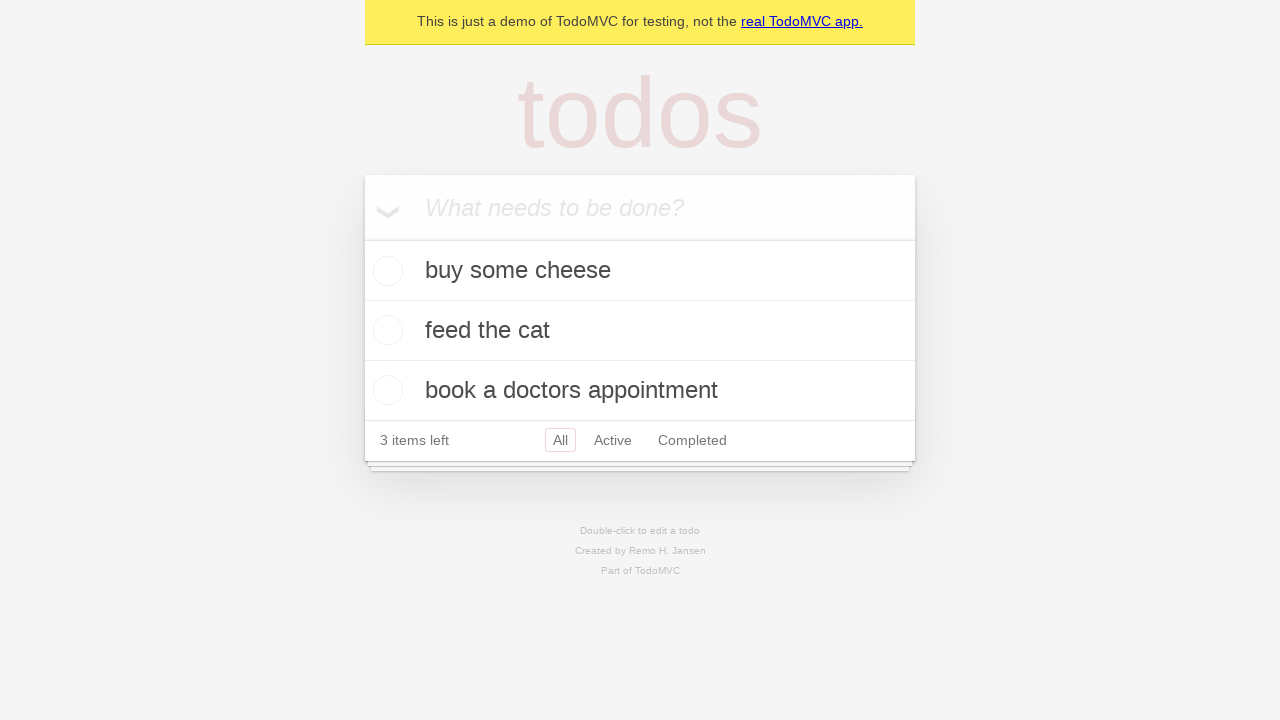

Verified that all 3 todo items were added successfully and counter displays '3 items left'
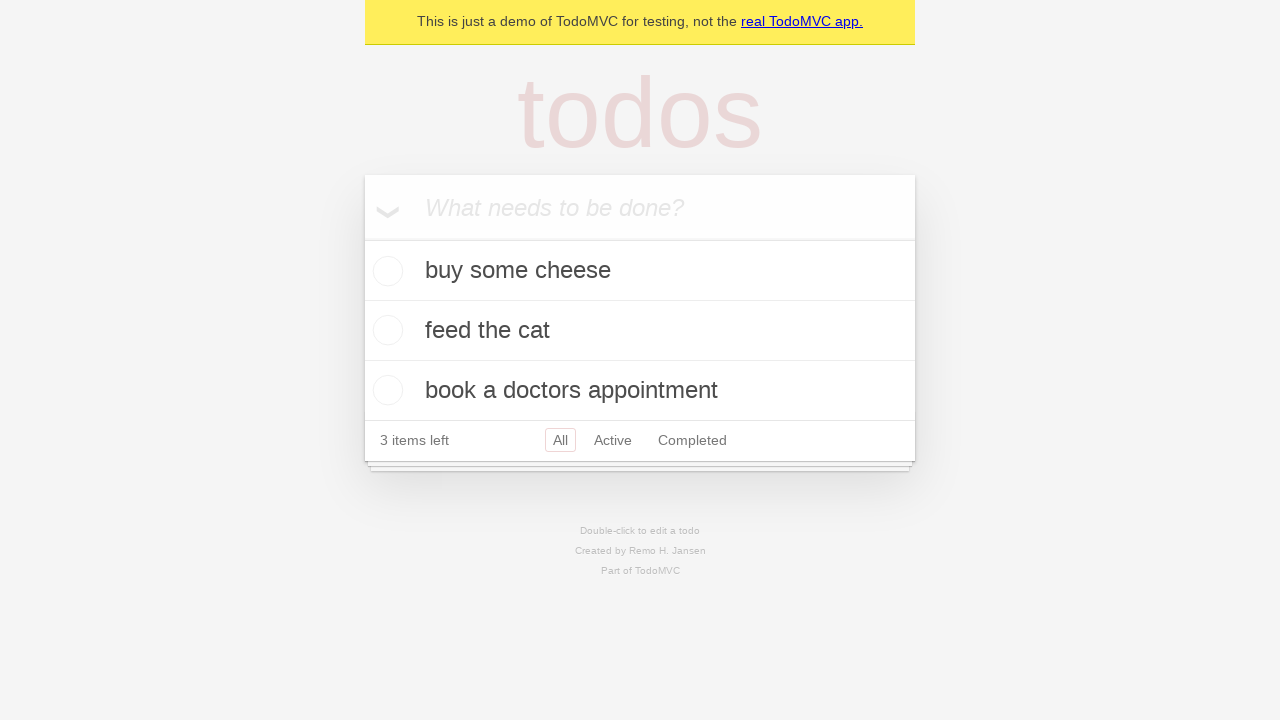

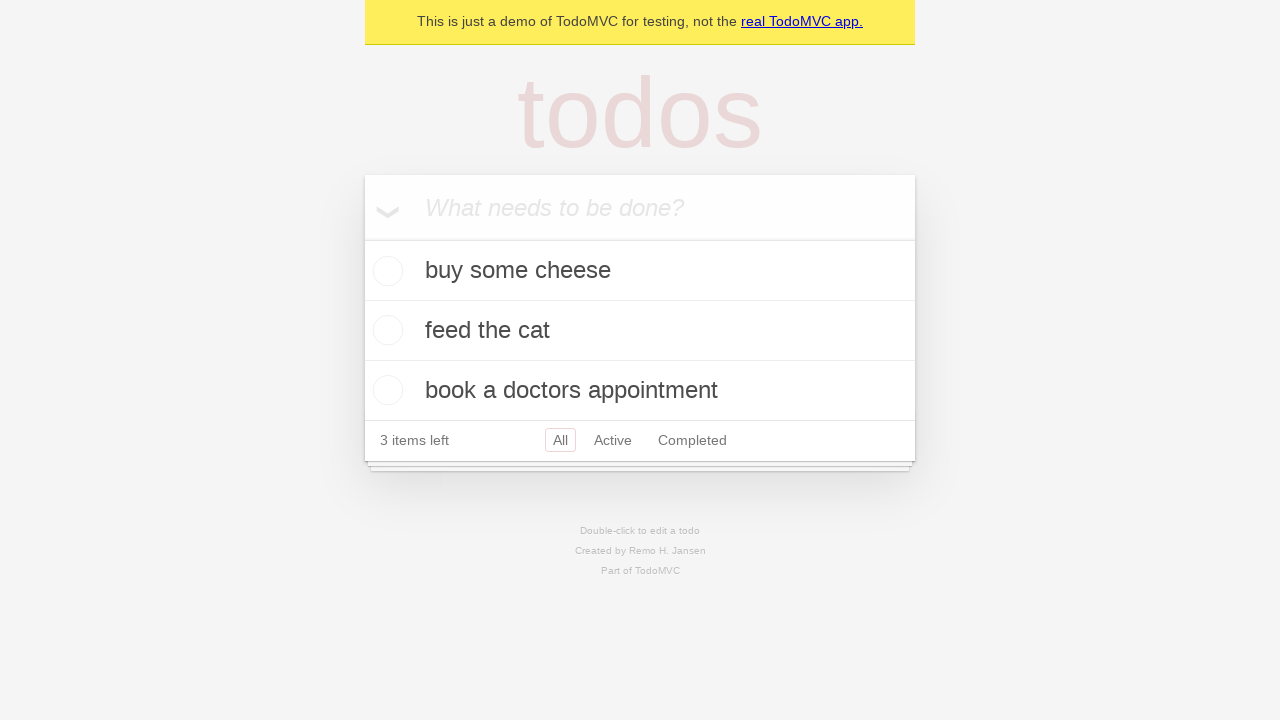